Tests selecting the "Yes" radio button and verifies it becomes selected and displays the correct success message

Starting URL: https://demoqa.com/radio-button

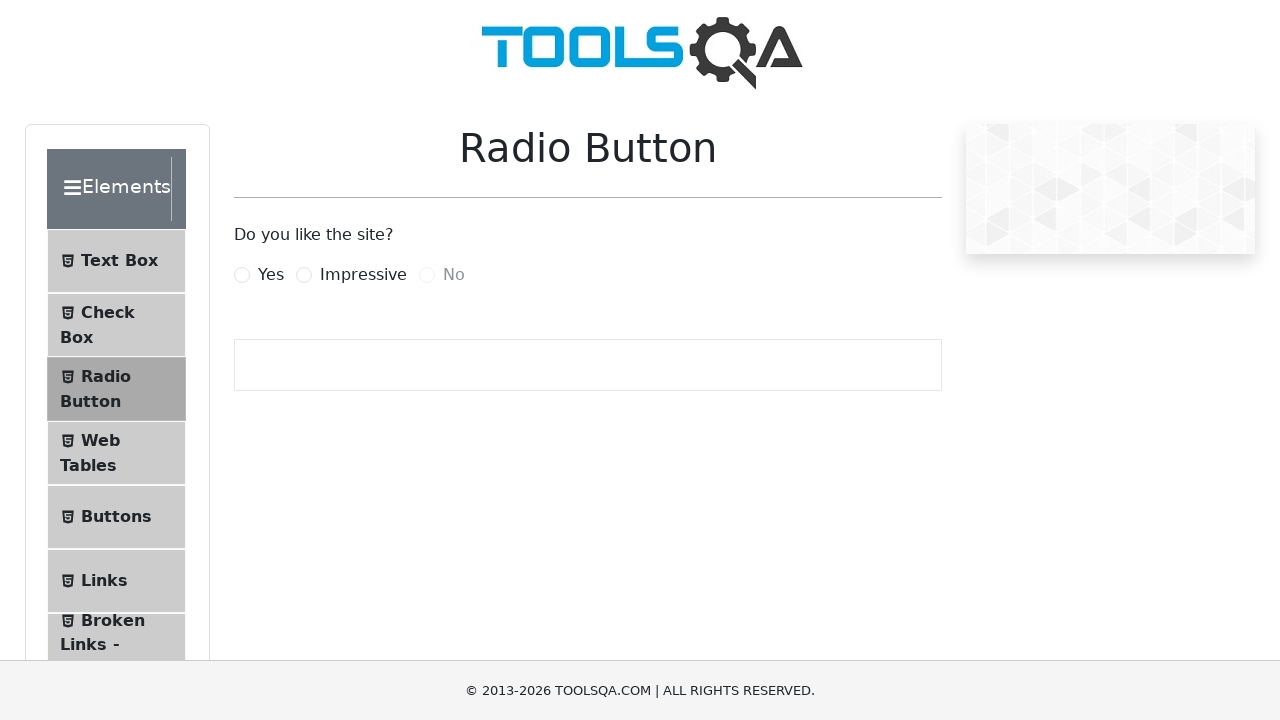

Clicked the 'Yes' radio button label at (271, 275) on label[for='yesRadio']
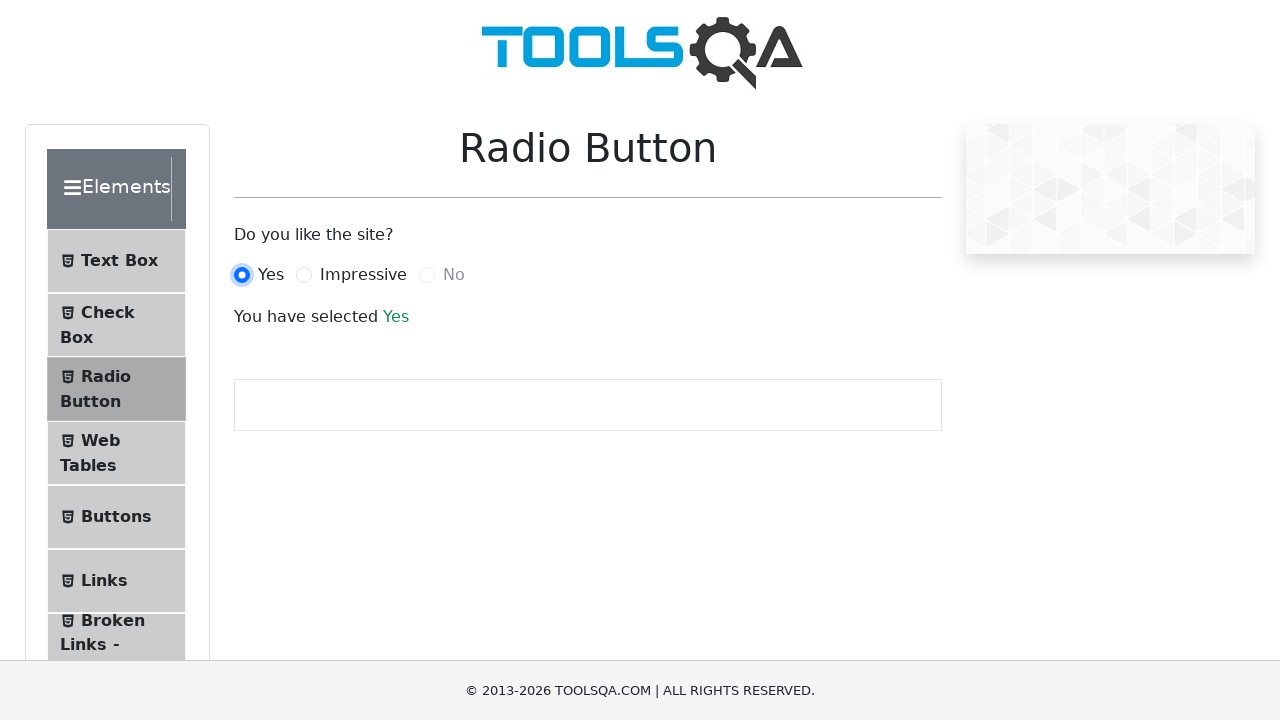

Success message element became visible
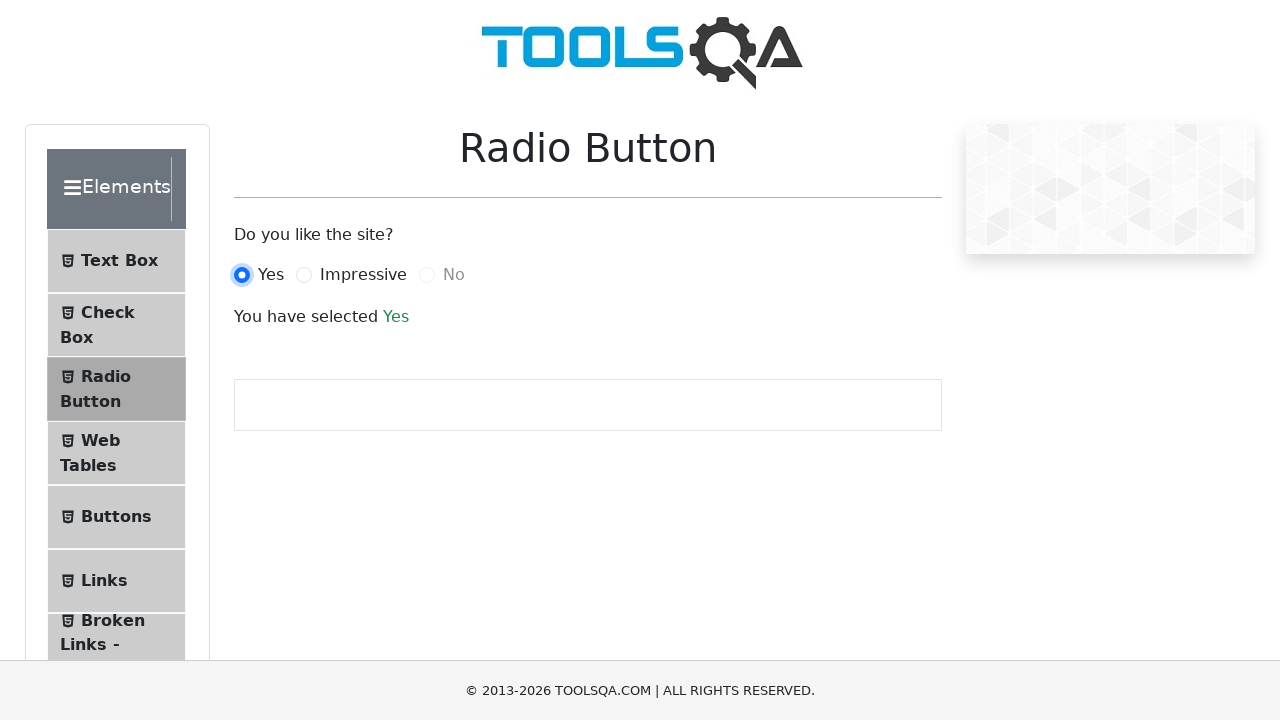

Retrieved success message text: 'Yes'
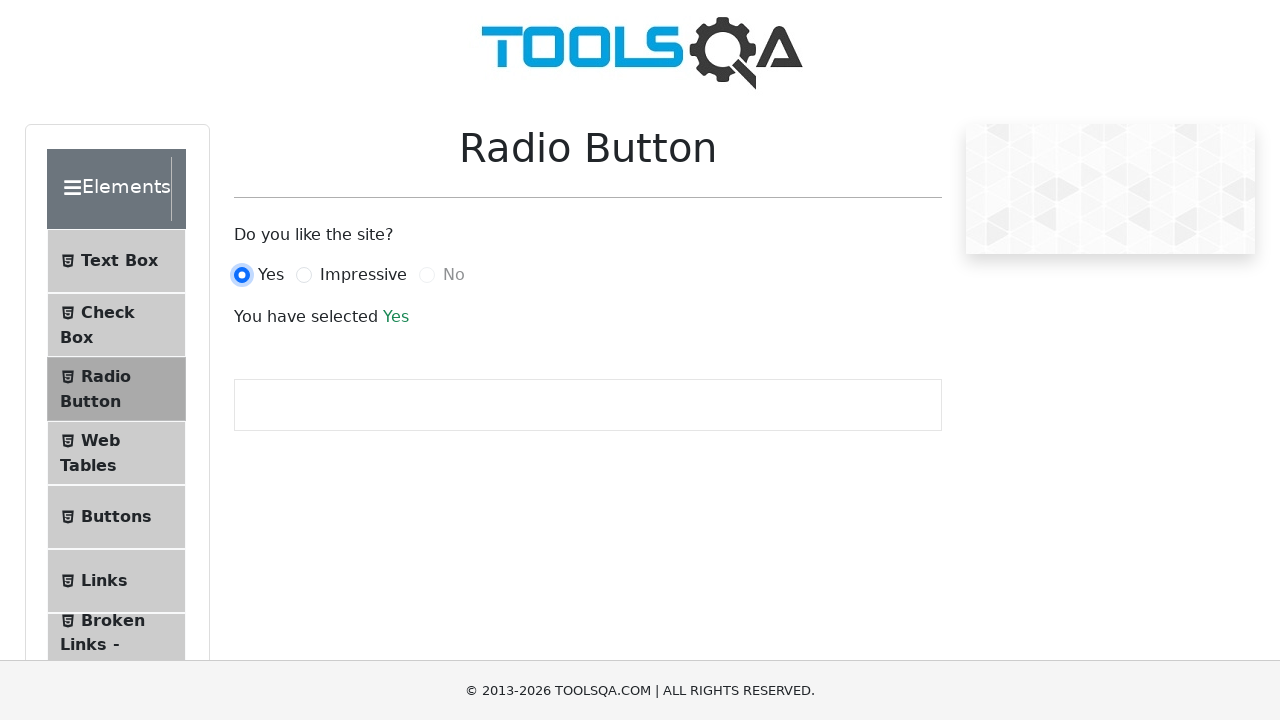

Verified success message displays 'Yes'
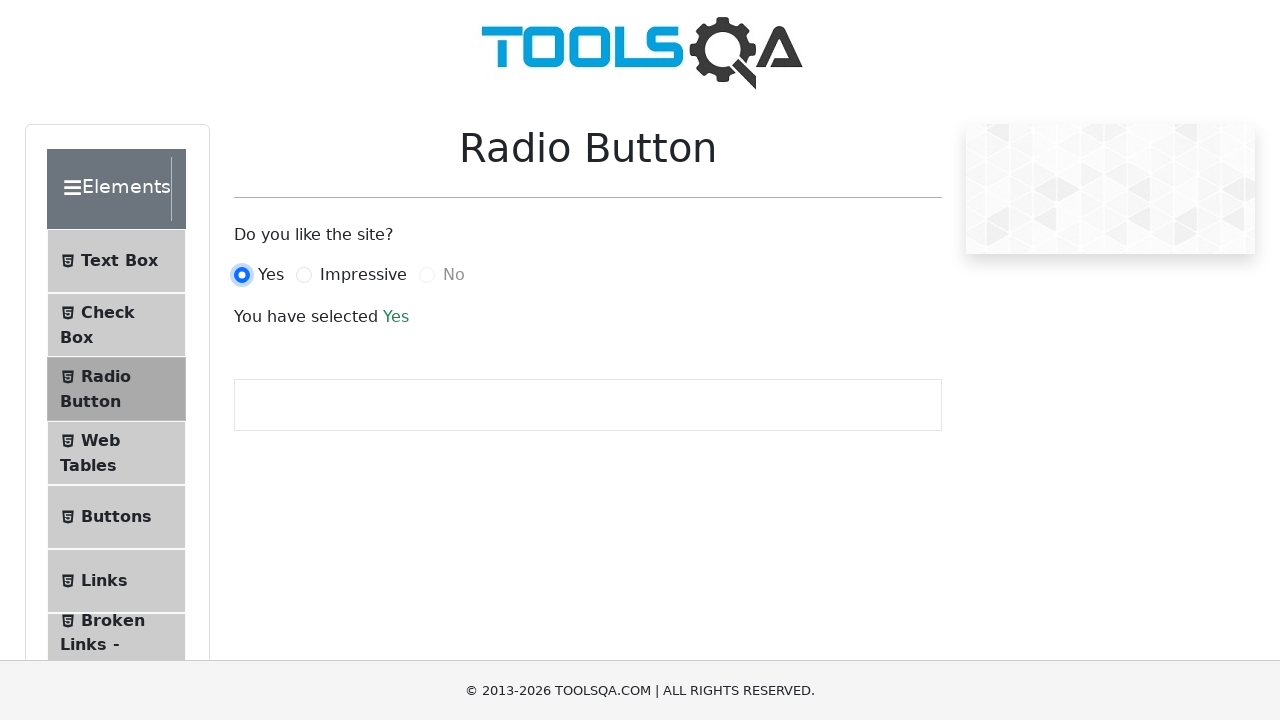

Verified 'Yes' radio button is checked
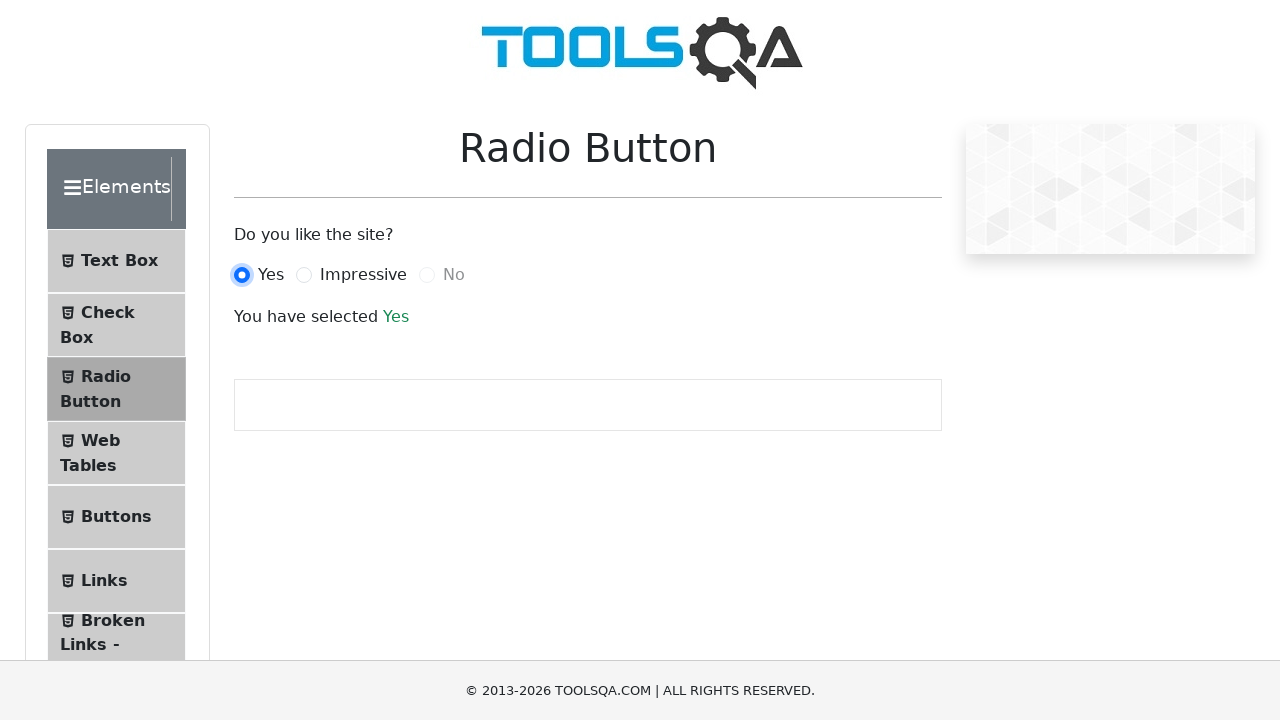

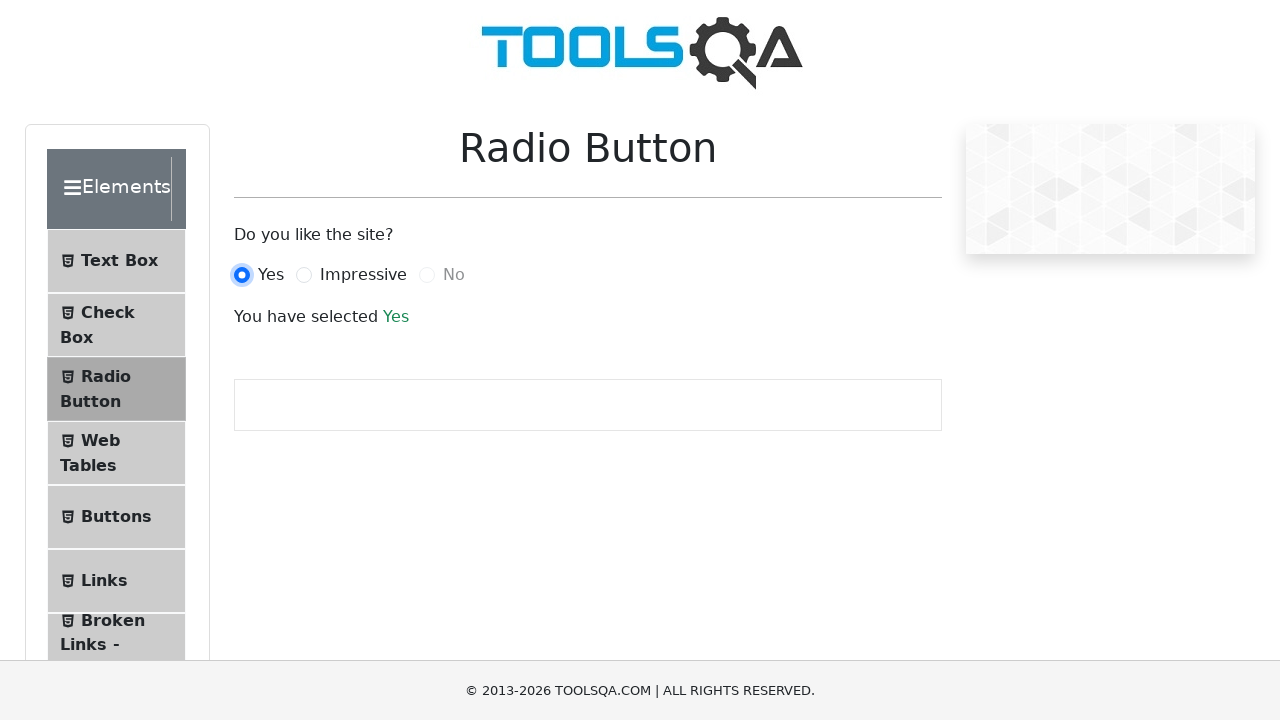